Navigates to AJIO website and performs a right-click action on the WOMEN link element

Starting URL: https://www.ajio.com/

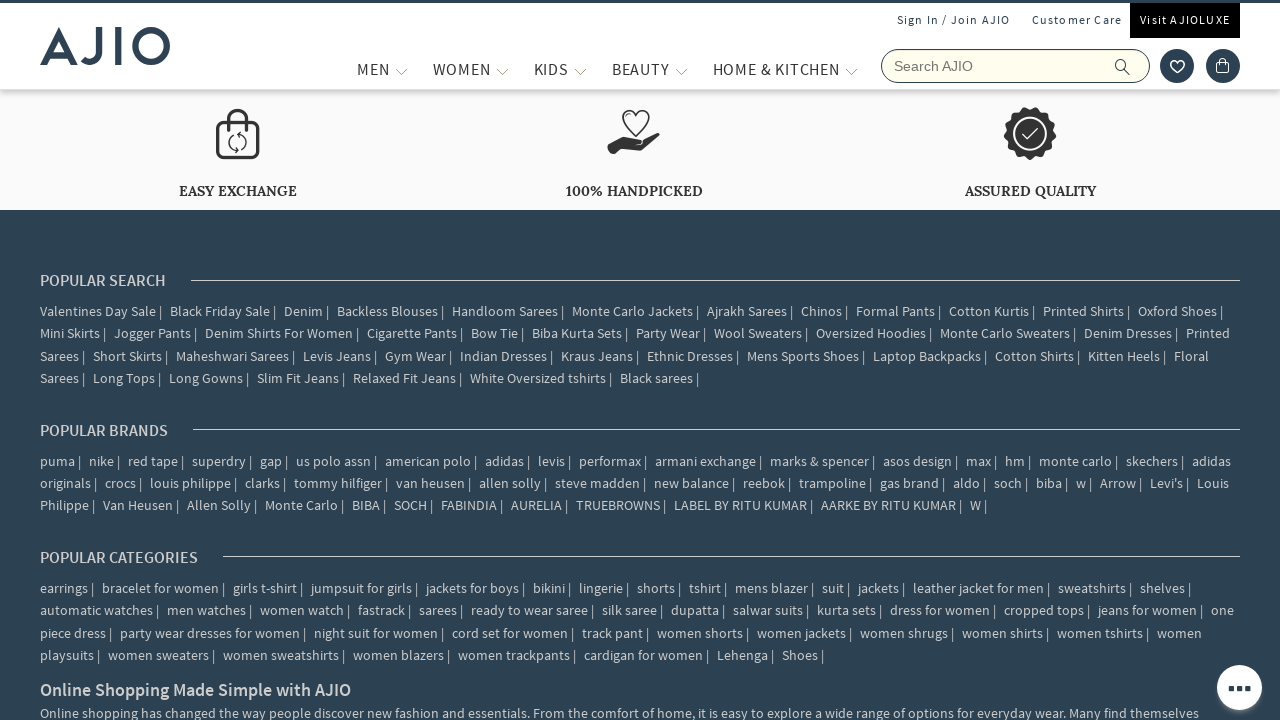

Navigated to AJIO website
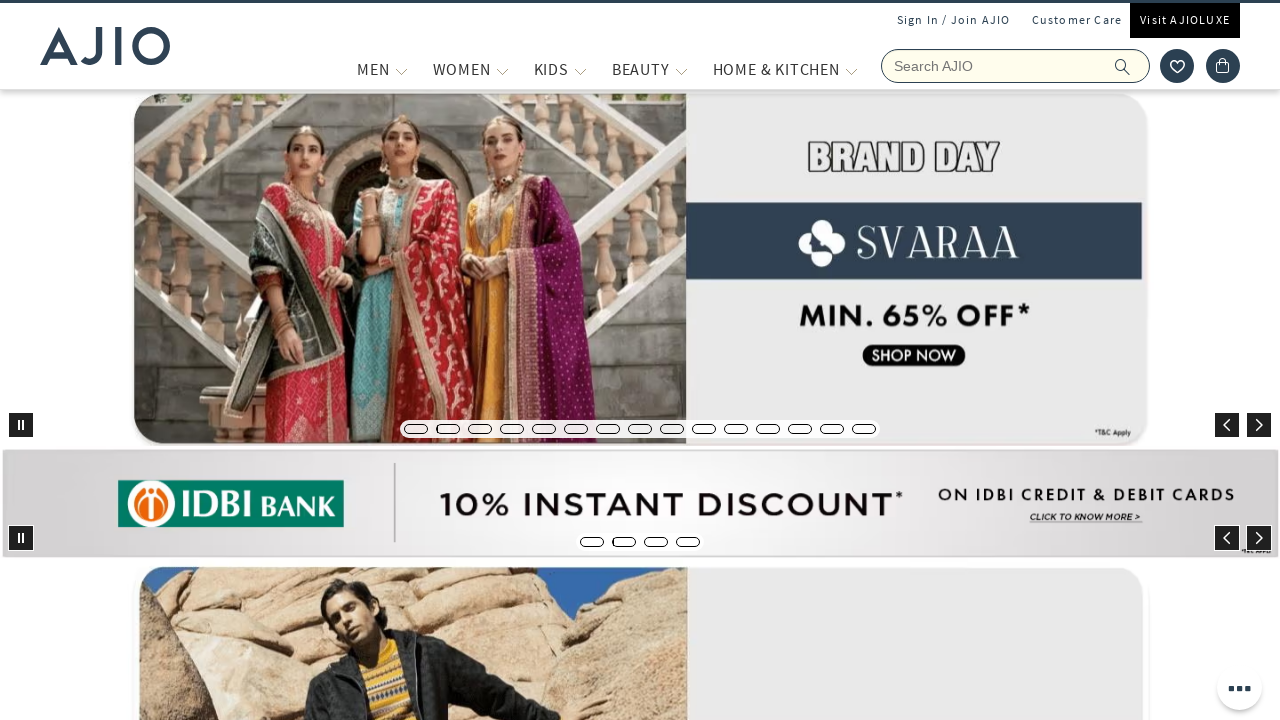

Located WOMEN link element
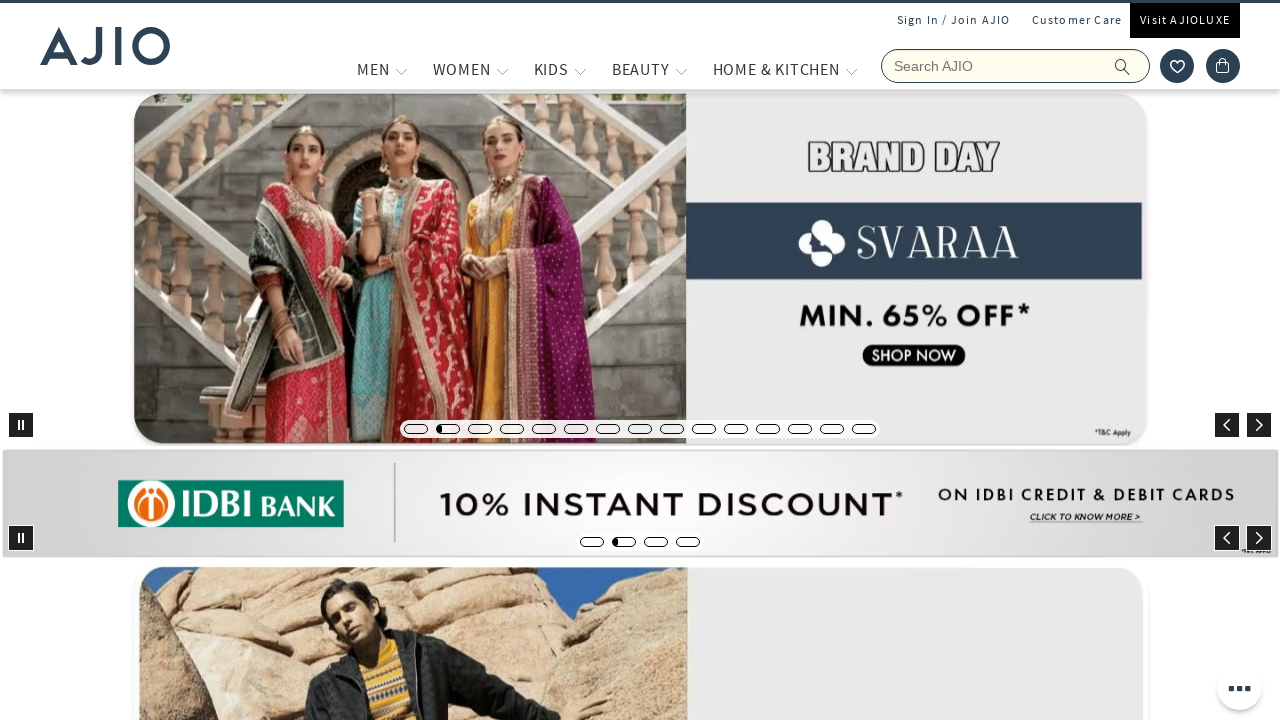

Performed right-click action on WOMEN link element at (790, 361) on a:text('WOMEN')
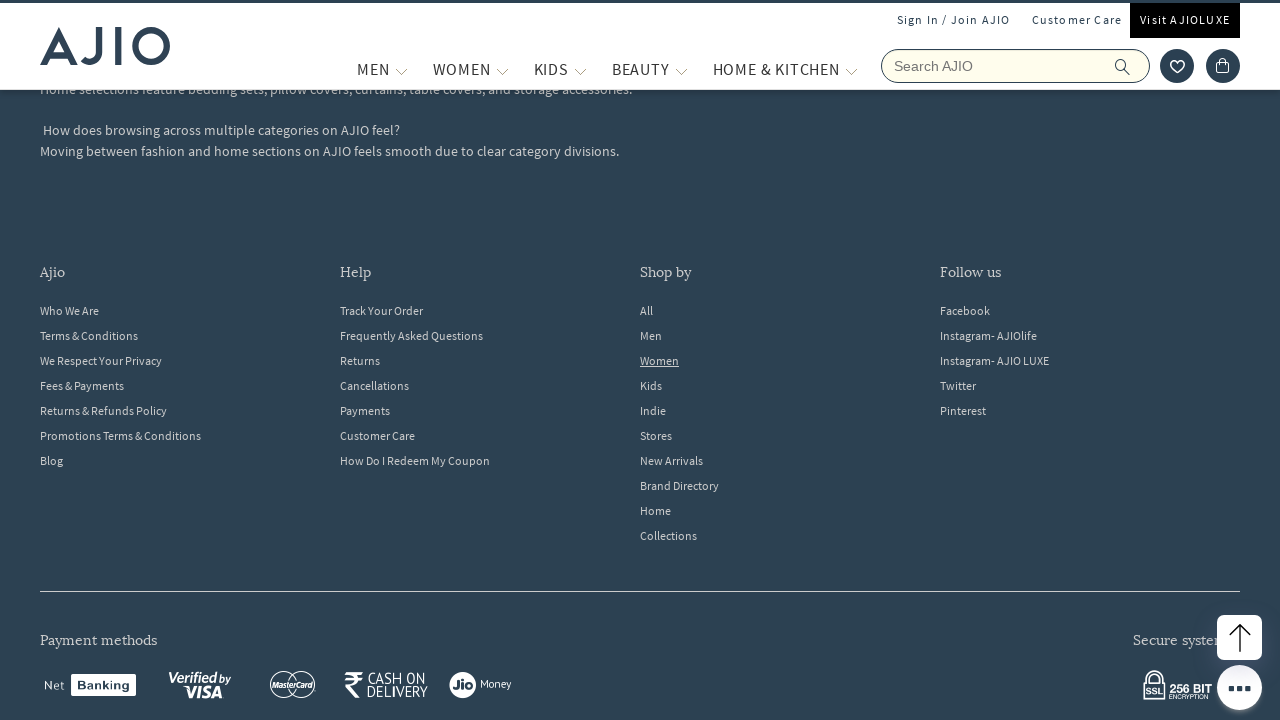

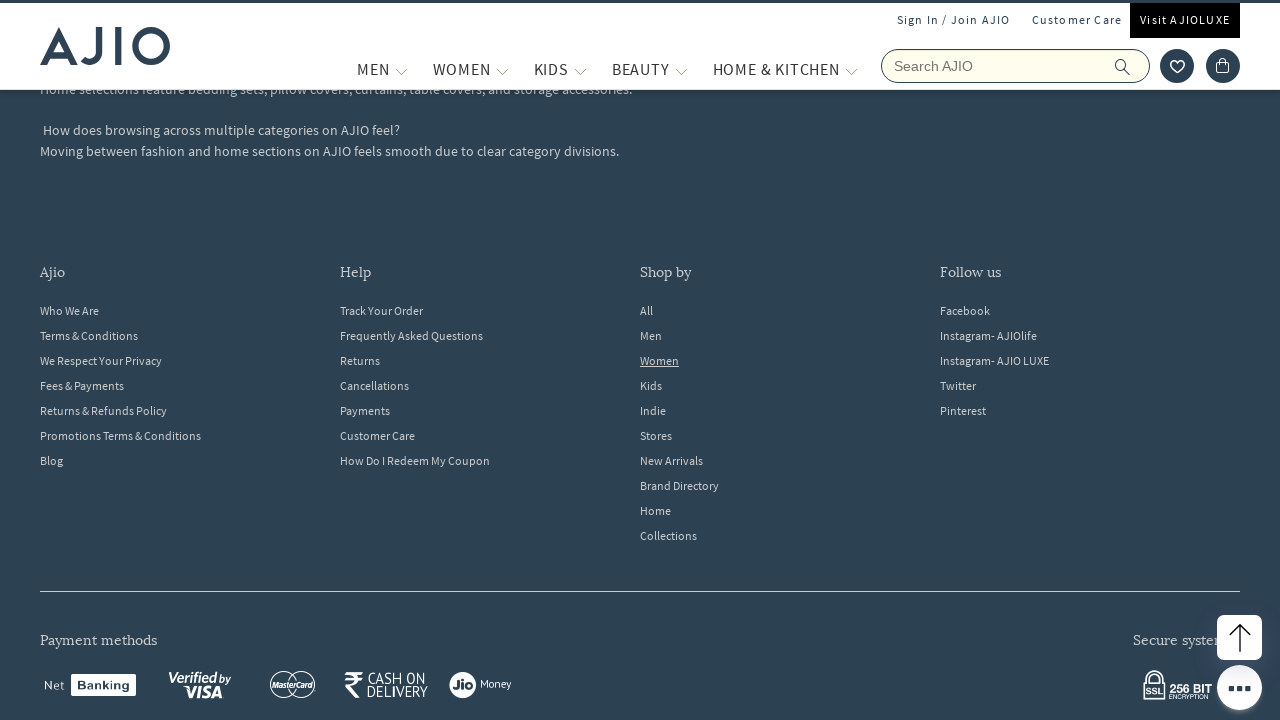